Tests dynamic element creation by clicking the Add Element button 5 times and verifying that Delete buttons are created

Starting URL: http://the-internet.herokuapp.com/add_remove_elements/

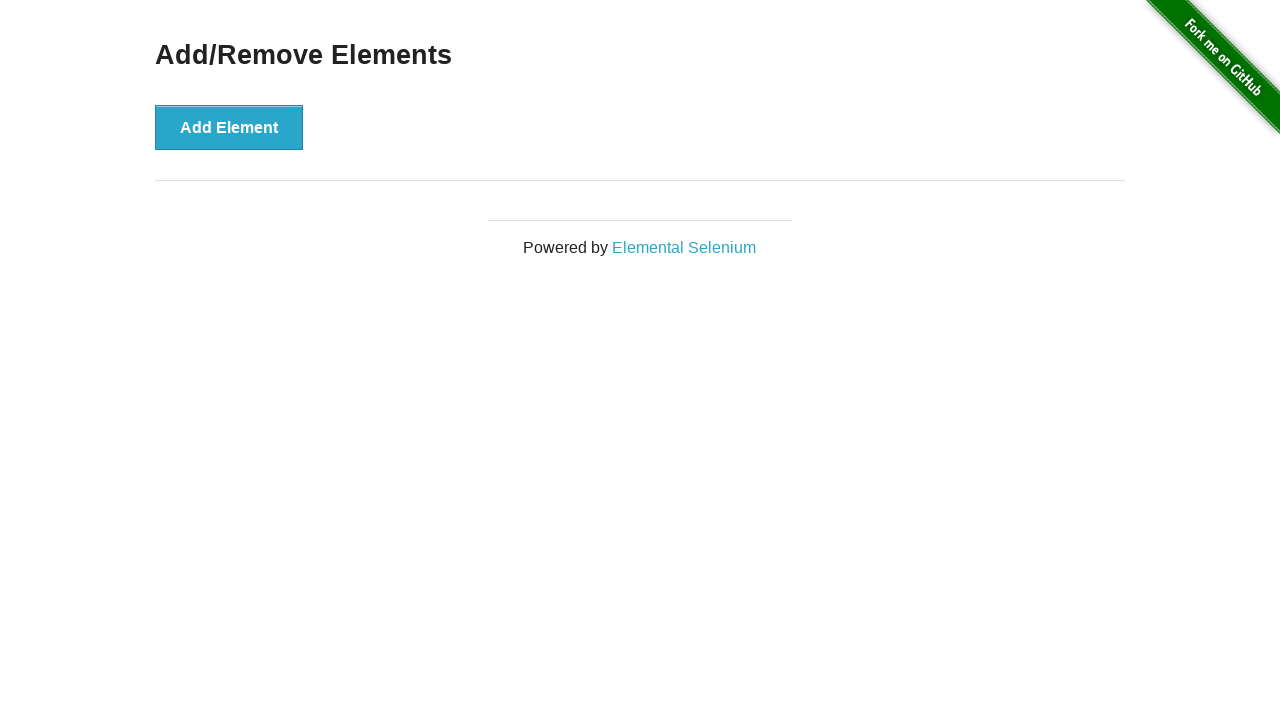

Navigated to Add/Remove Elements page
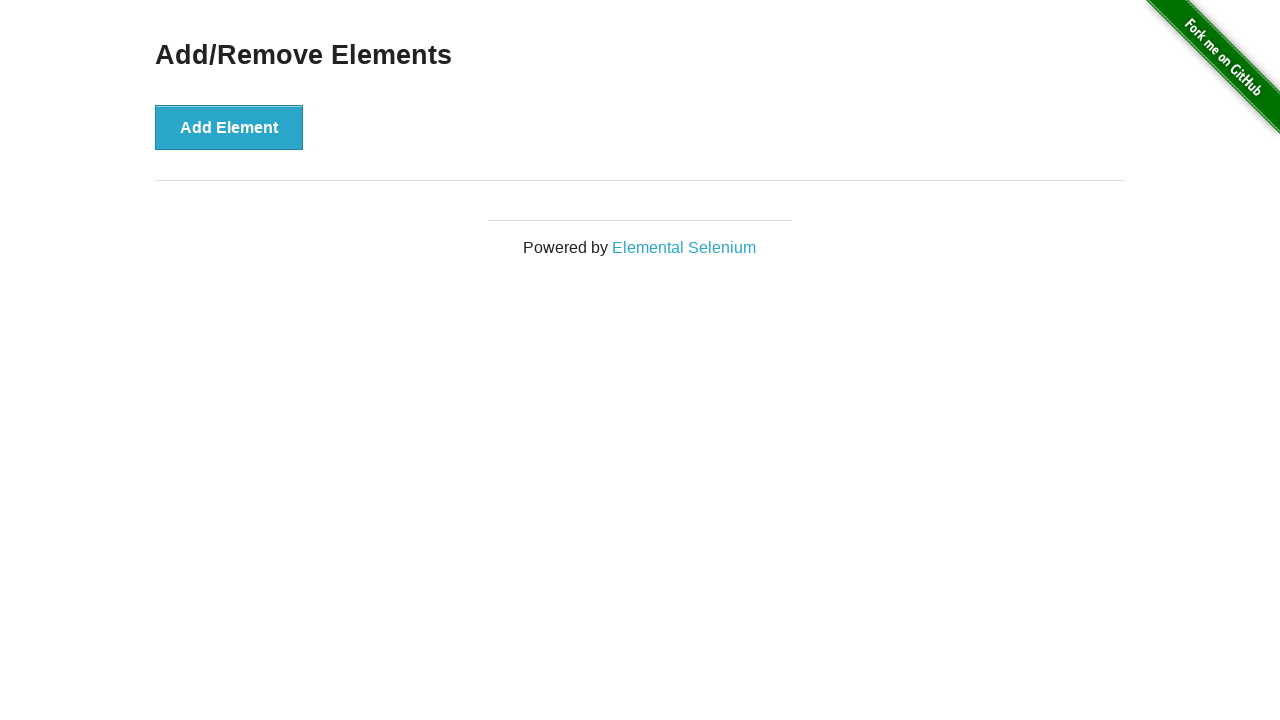

Located the Add Element button
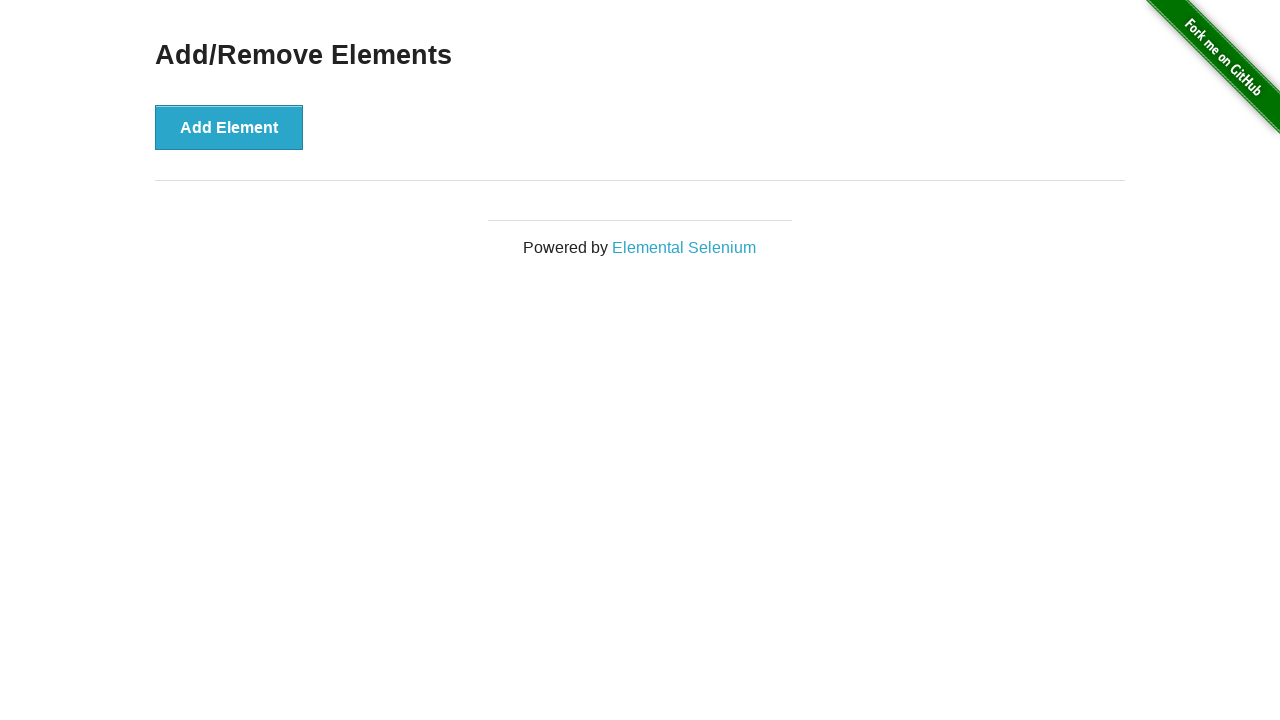

Clicked the Add Element button at (229, 127) on button >> nth=0
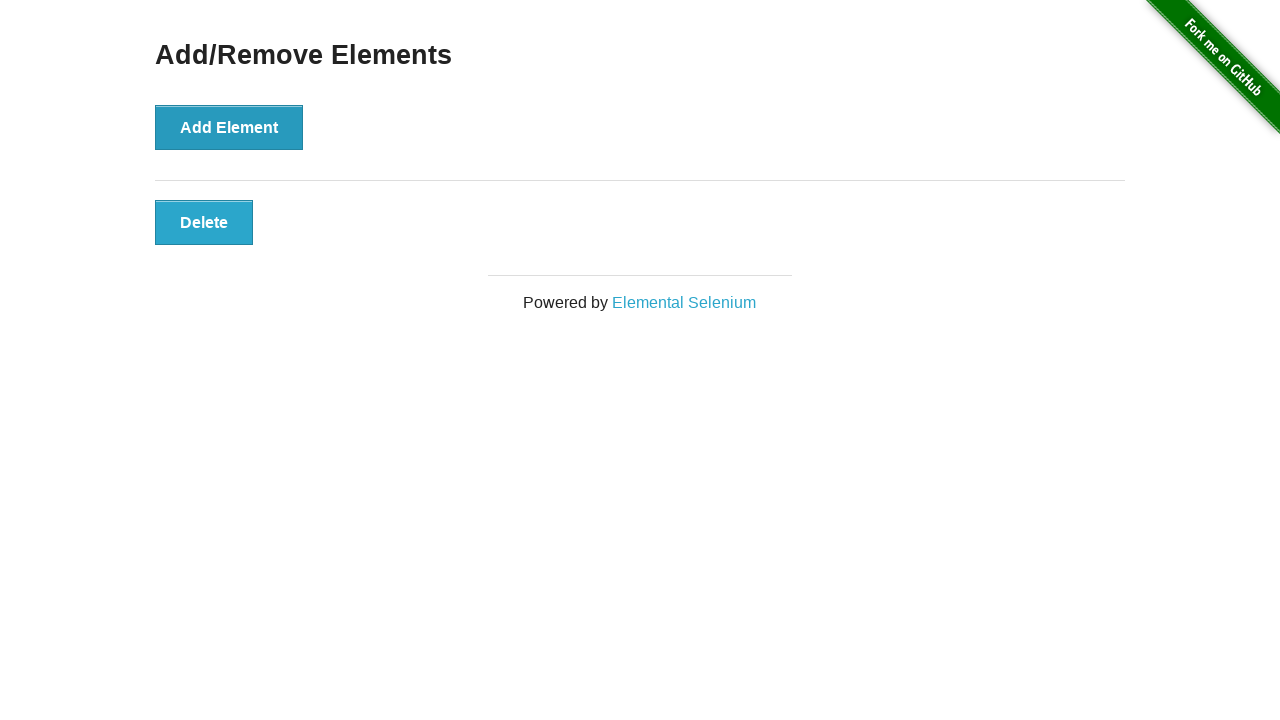

Clicked the Add Element button at (229, 127) on button >> nth=0
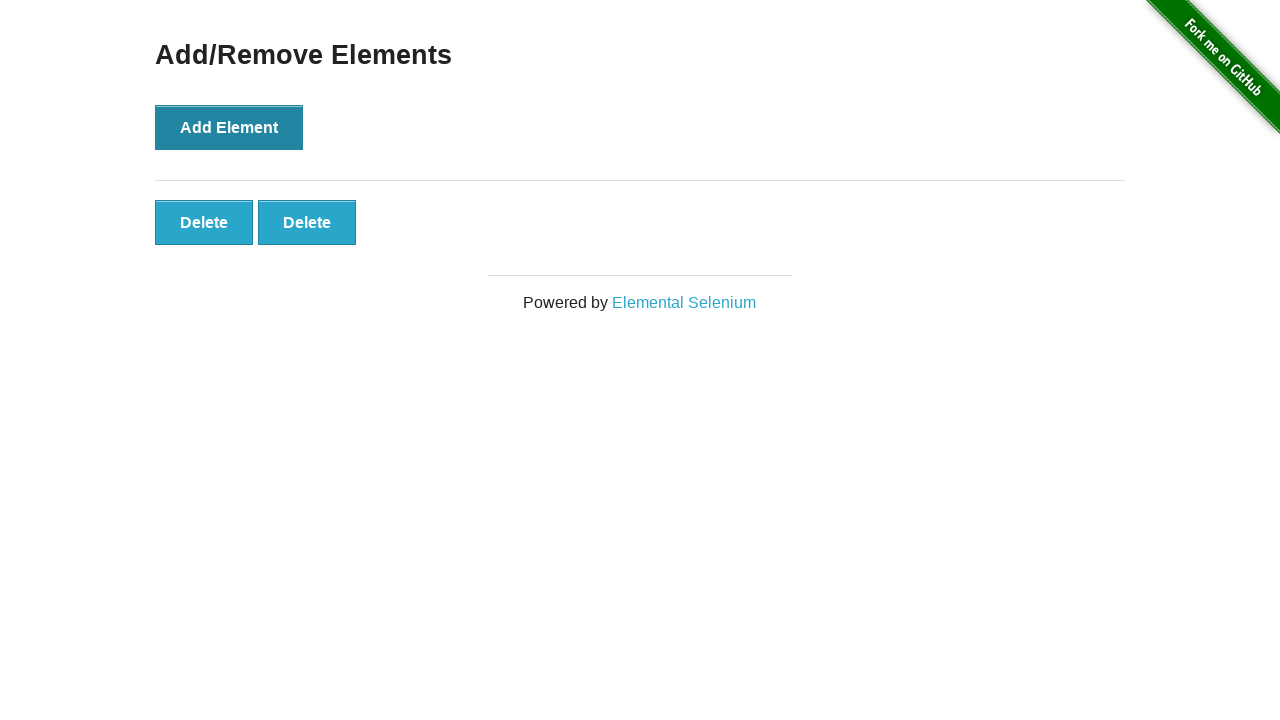

Clicked the Add Element button at (229, 127) on button >> nth=0
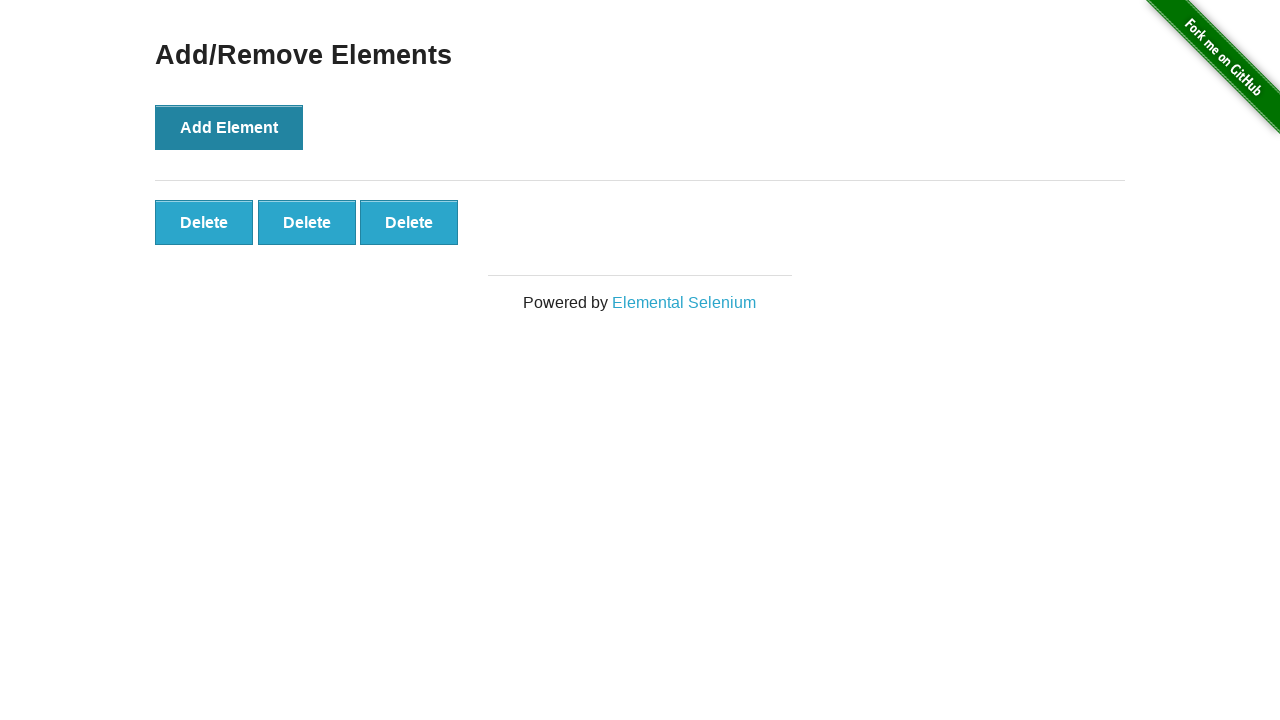

Clicked the Add Element button at (229, 127) on button >> nth=0
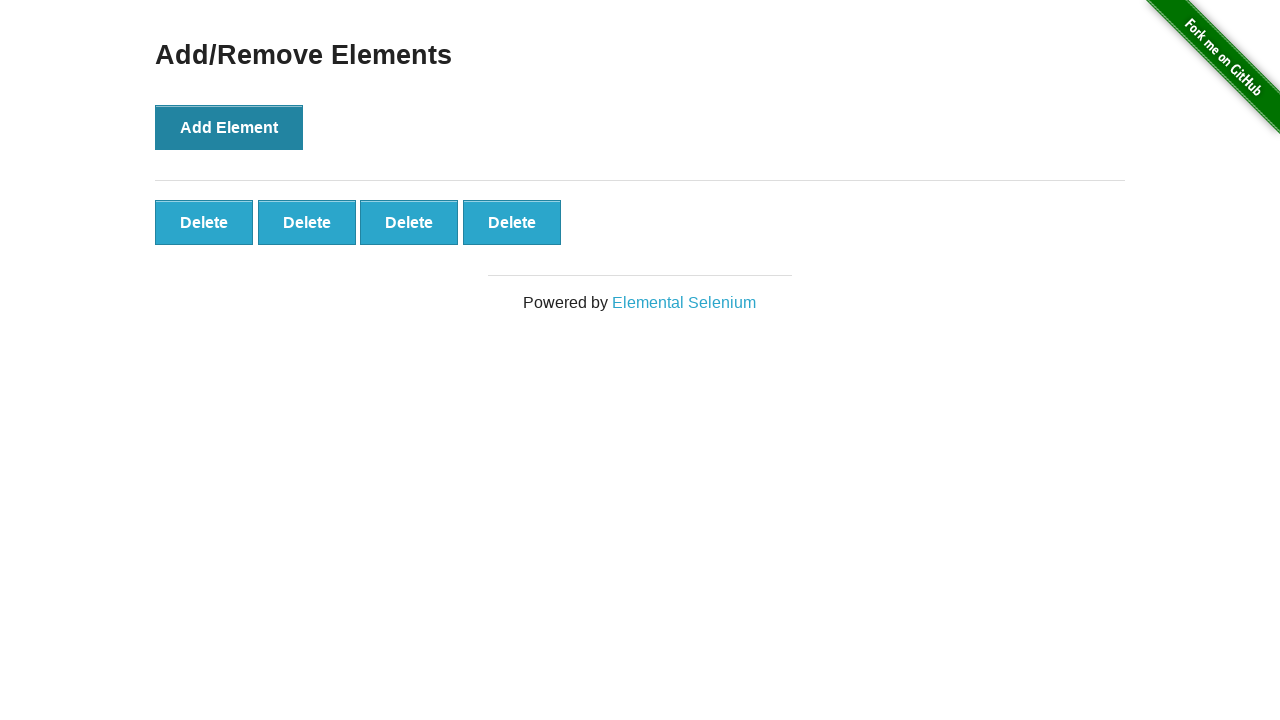

Clicked the Add Element button at (229, 127) on button >> nth=0
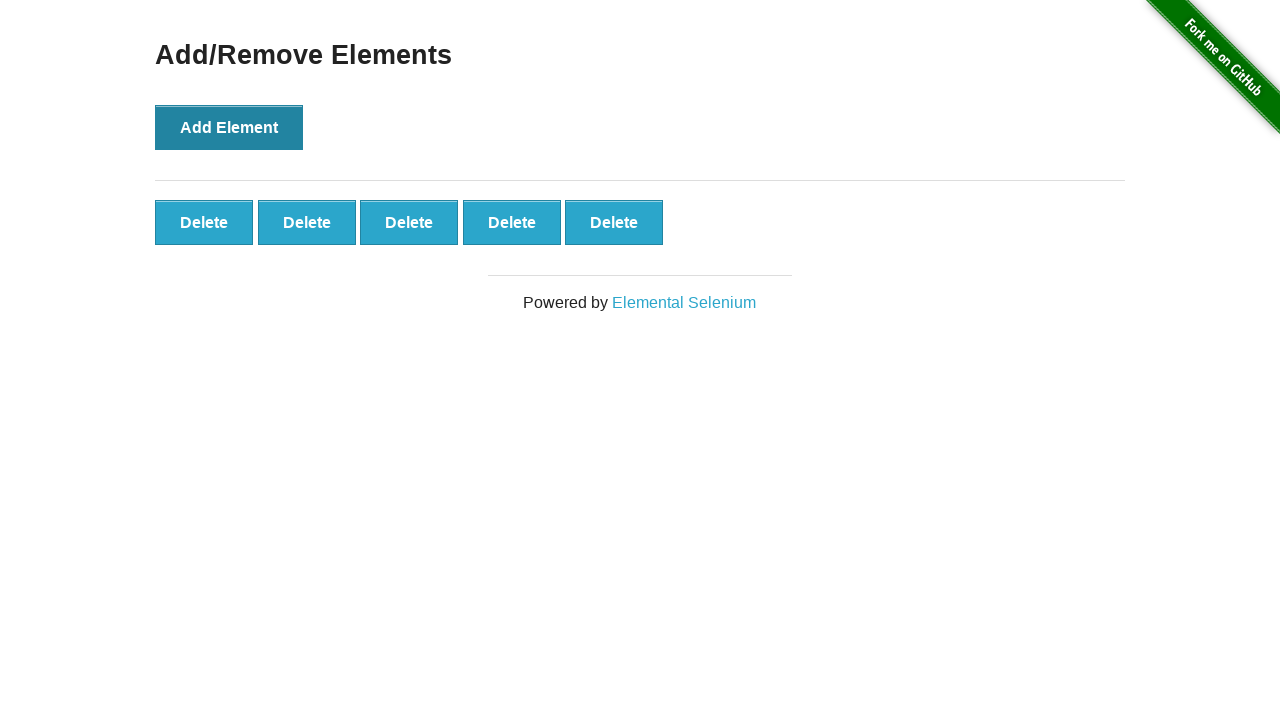

Located all Delete buttons
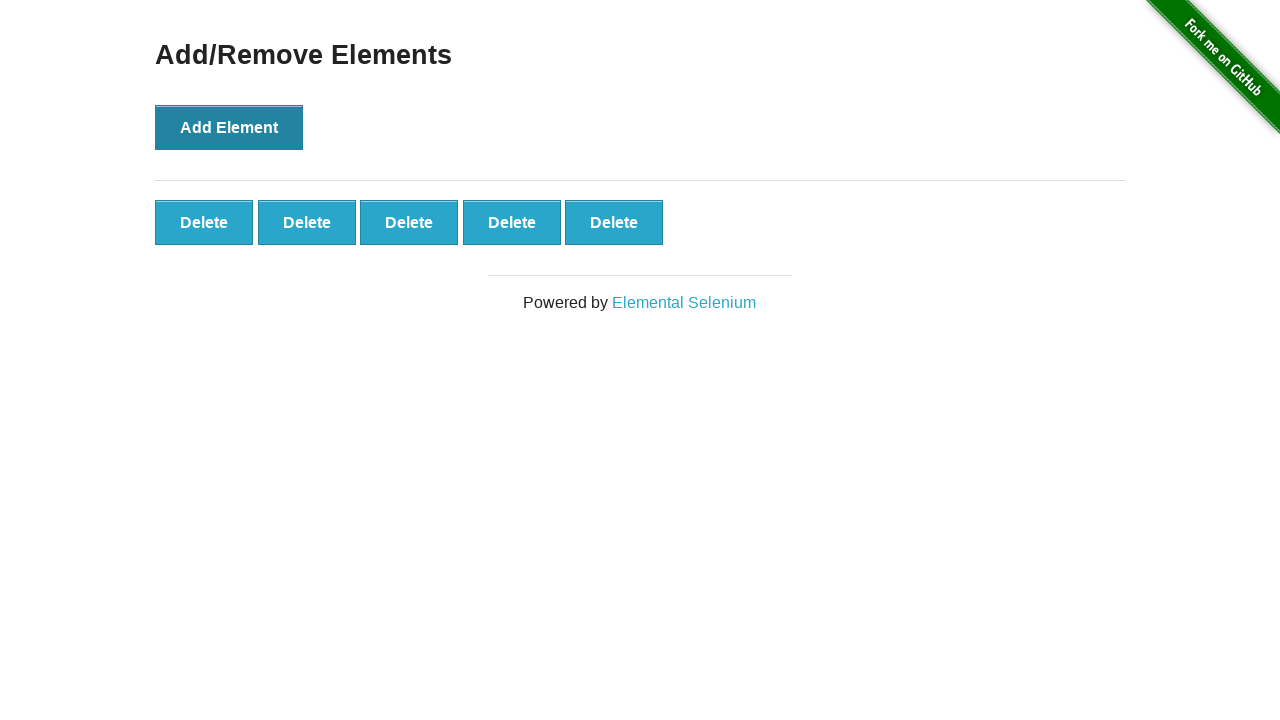

Verified 5 Delete buttons were created
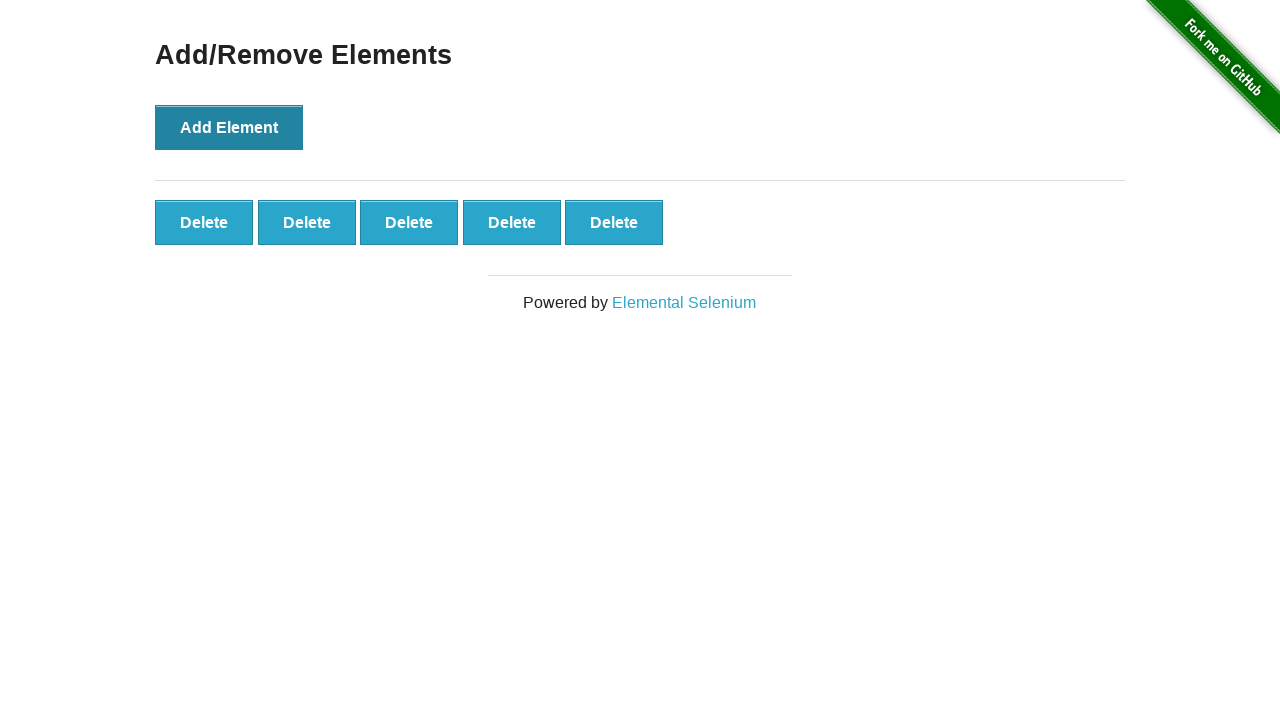

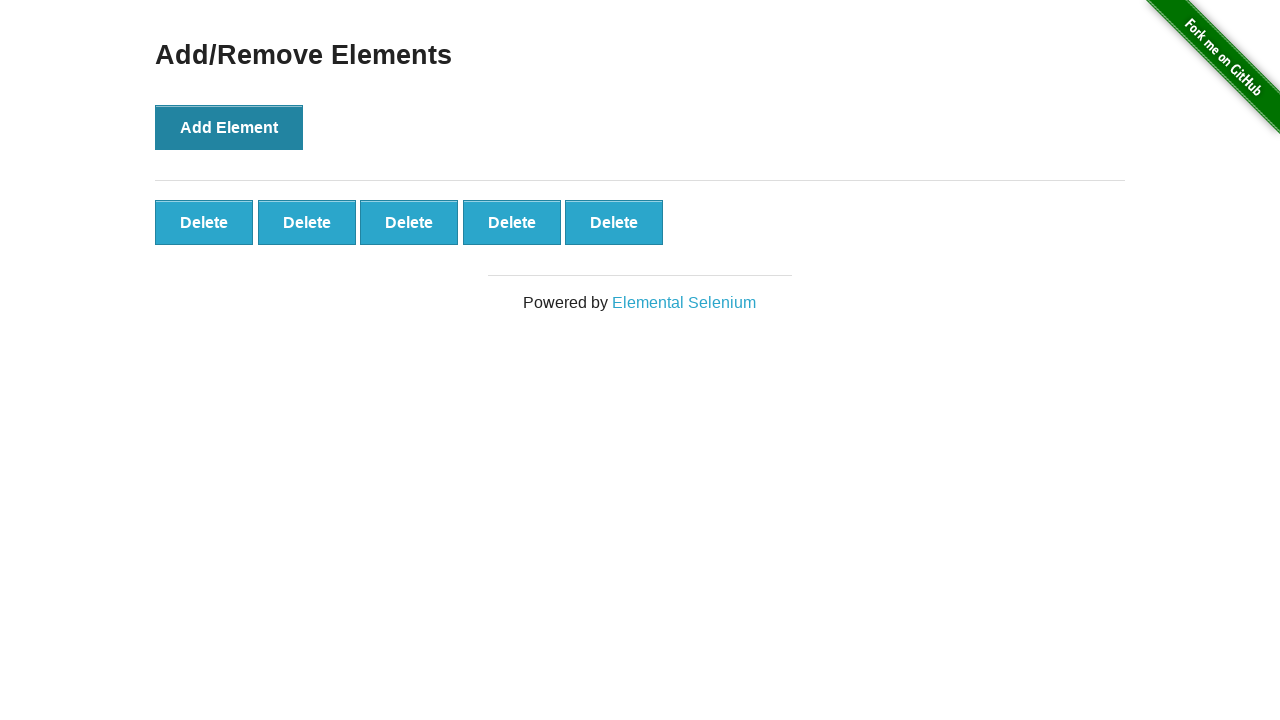